Tests selectable functionality by selecting multiple items using Ctrl+click

Starting URL: https://jqueryui.com/selectable/

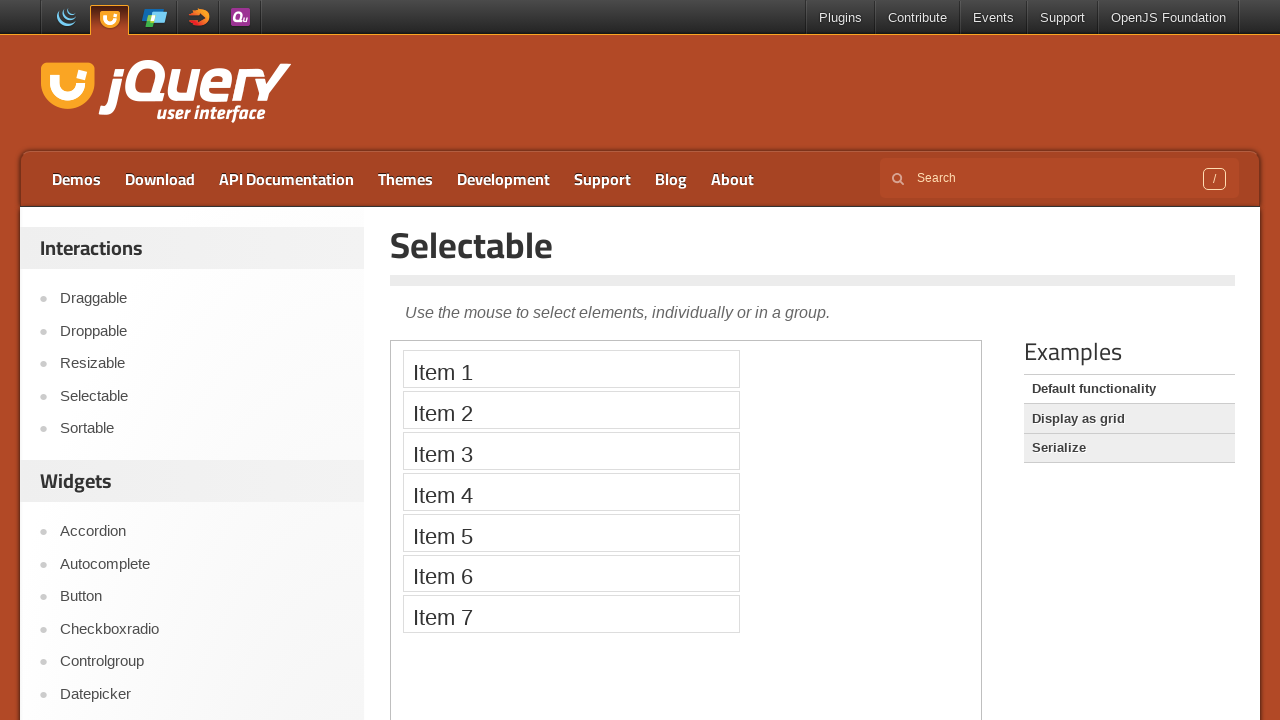

Located iframe containing selectable items
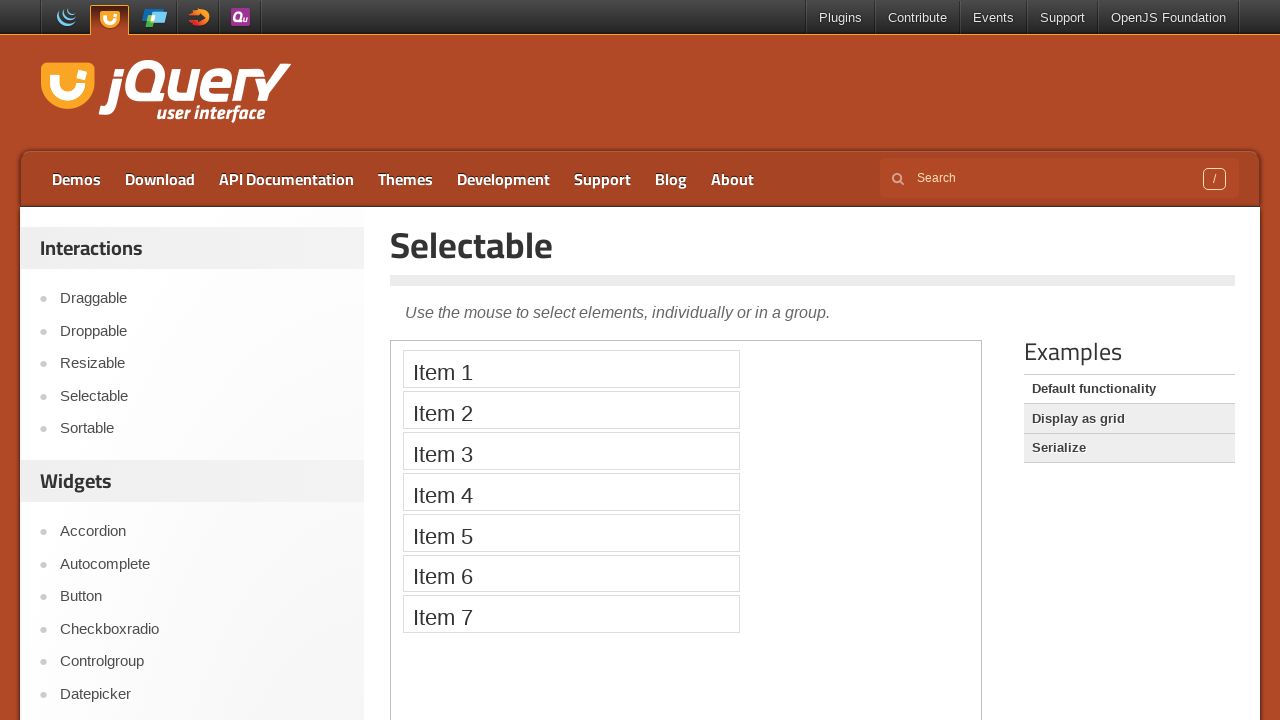

Located all selectable list items
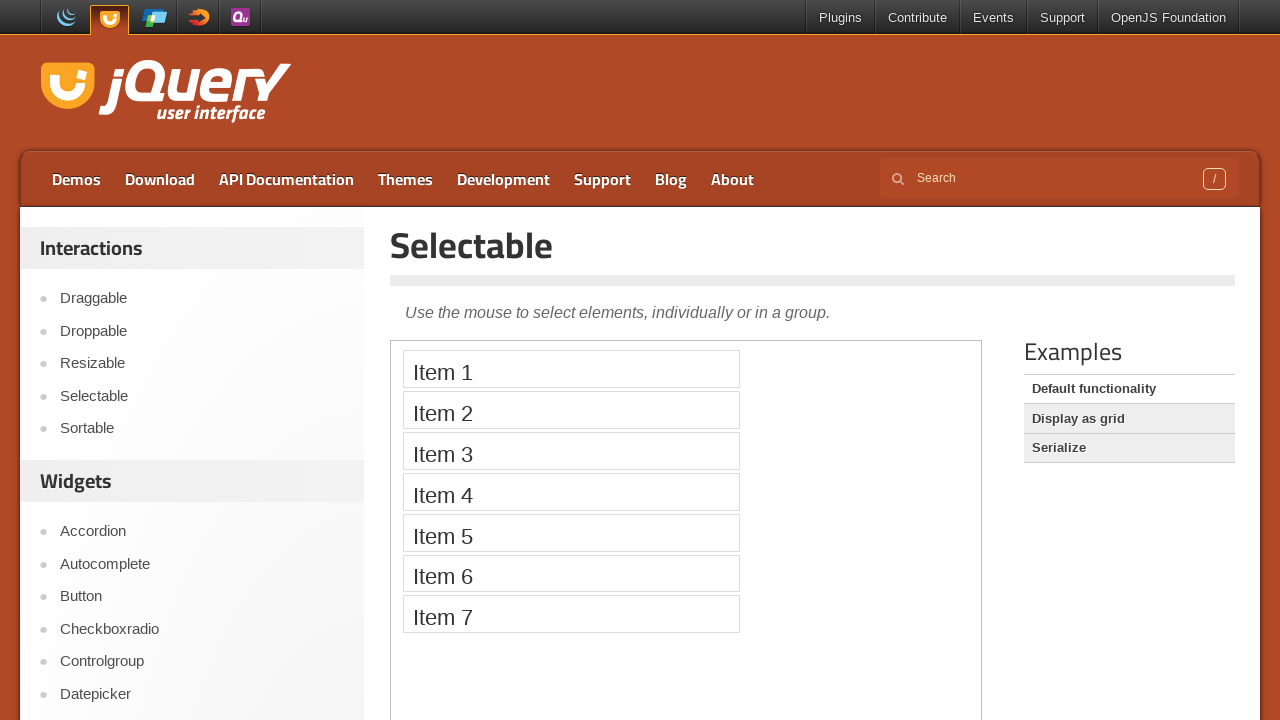

Pressed and held Control key
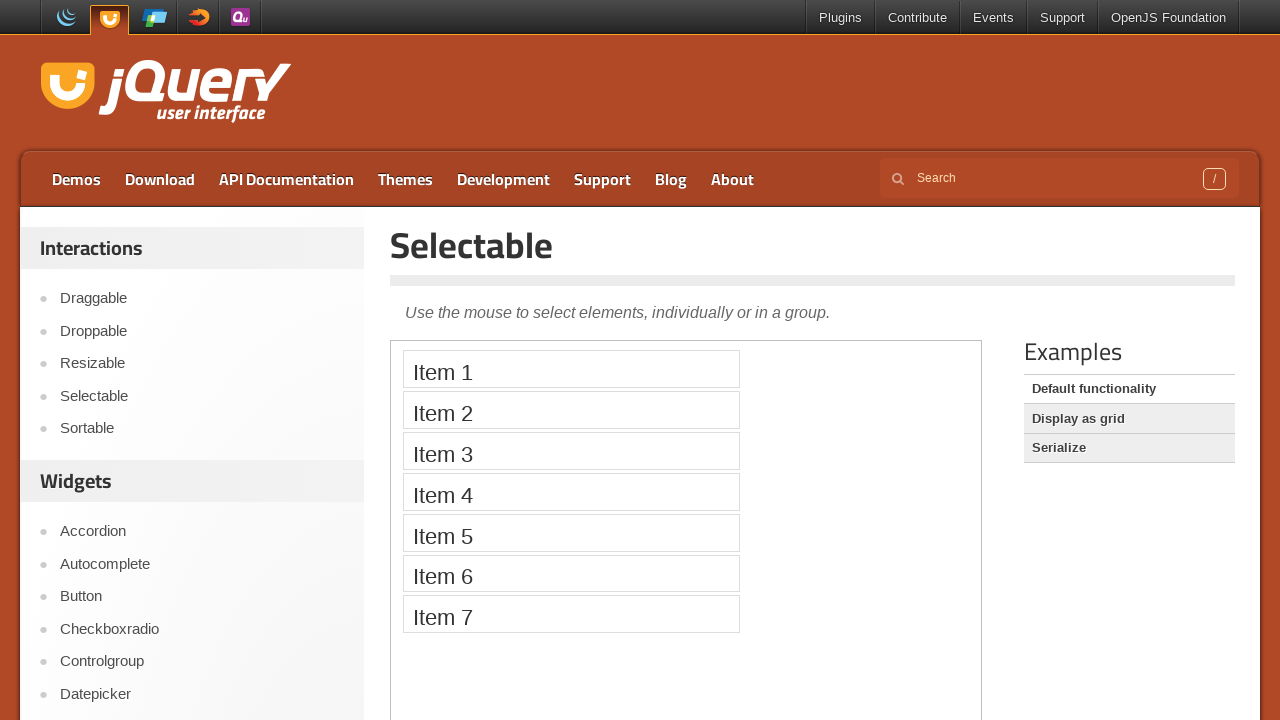

Ctrl+clicked Item 1 at (571, 369) on iframe >> nth=0 >> internal:control=enter-frame >> xpath=//ol[@id='selectable']/
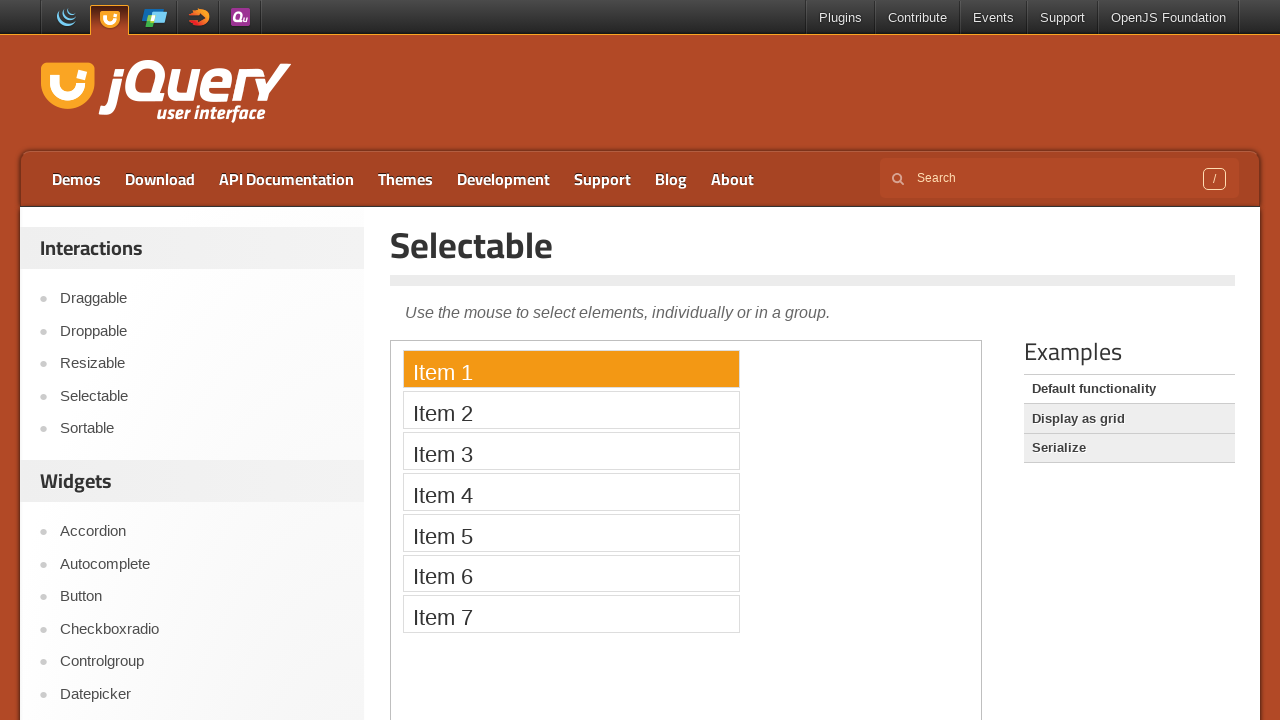

Ctrl+clicked Item 3 at (571, 451) on iframe >> nth=0 >> internal:control=enter-frame >> xpath=//ol[@id='selectable']/
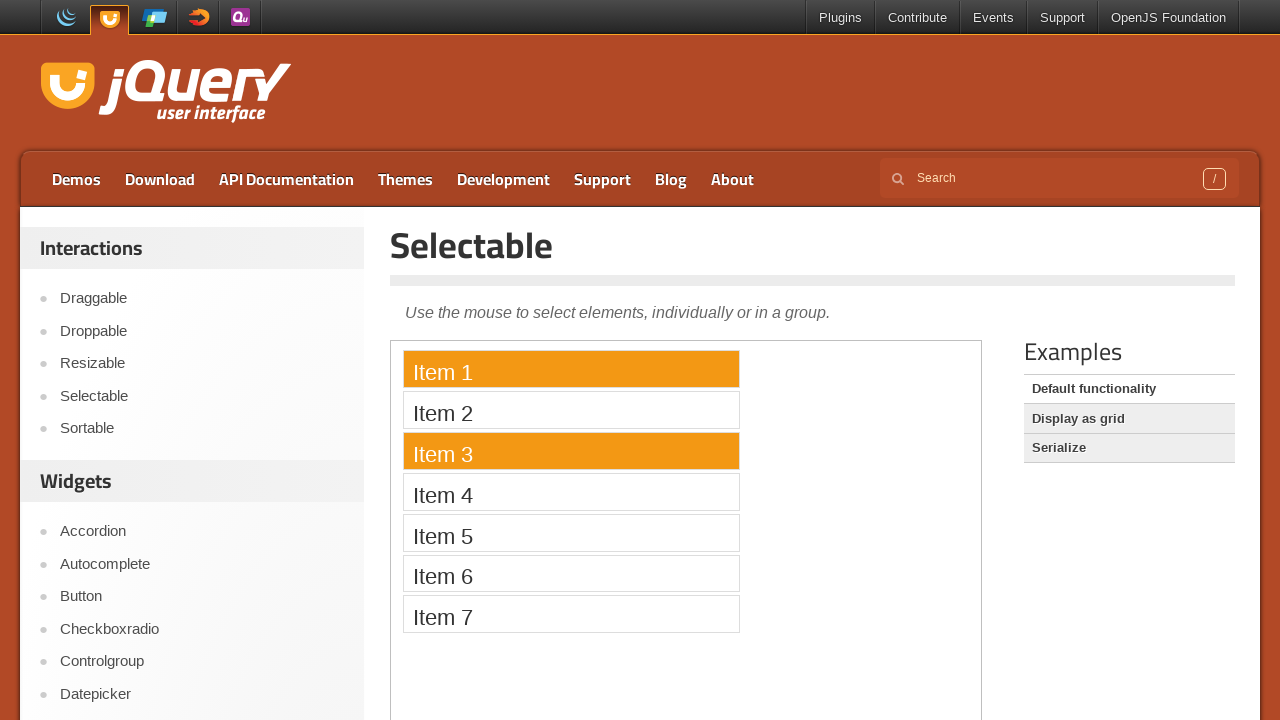

Ctrl+clicked Item 5 at (571, 532) on iframe >> nth=0 >> internal:control=enter-frame >> xpath=//ol[@id='selectable']/
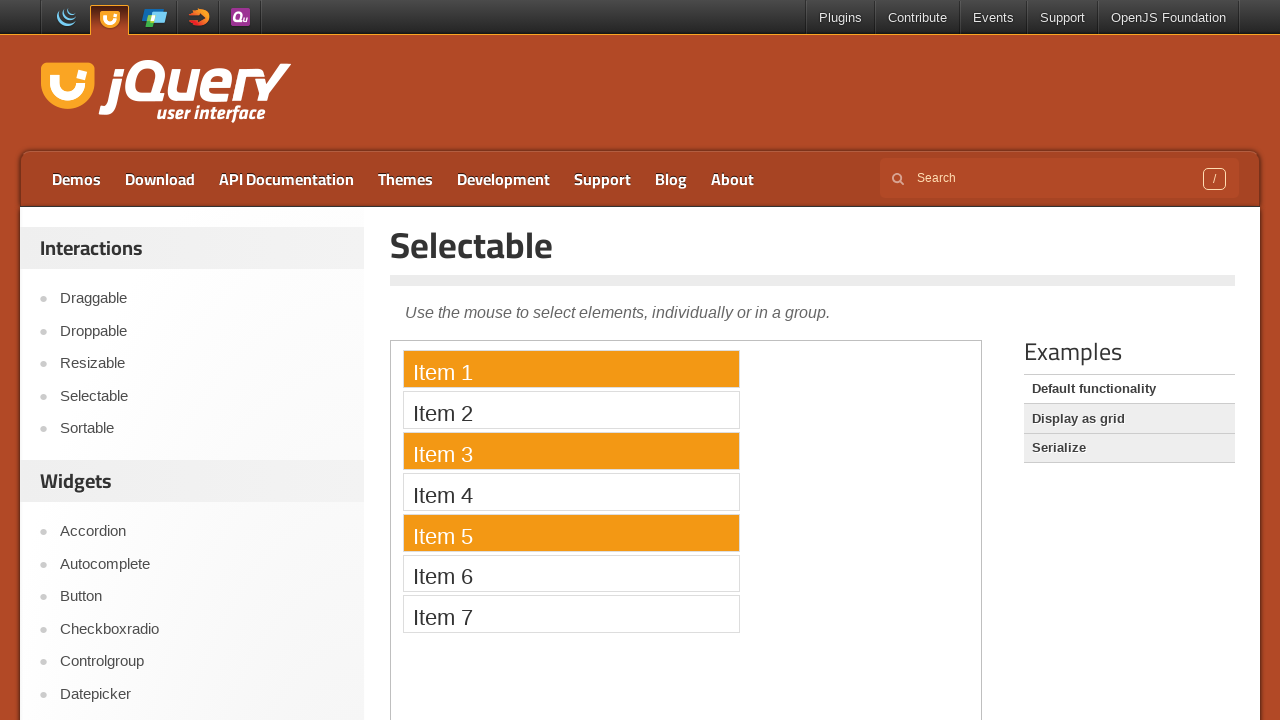

Ctrl+clicked Item 7 at (571, 614) on iframe >> nth=0 >> internal:control=enter-frame >> xpath=//ol[@id='selectable']/
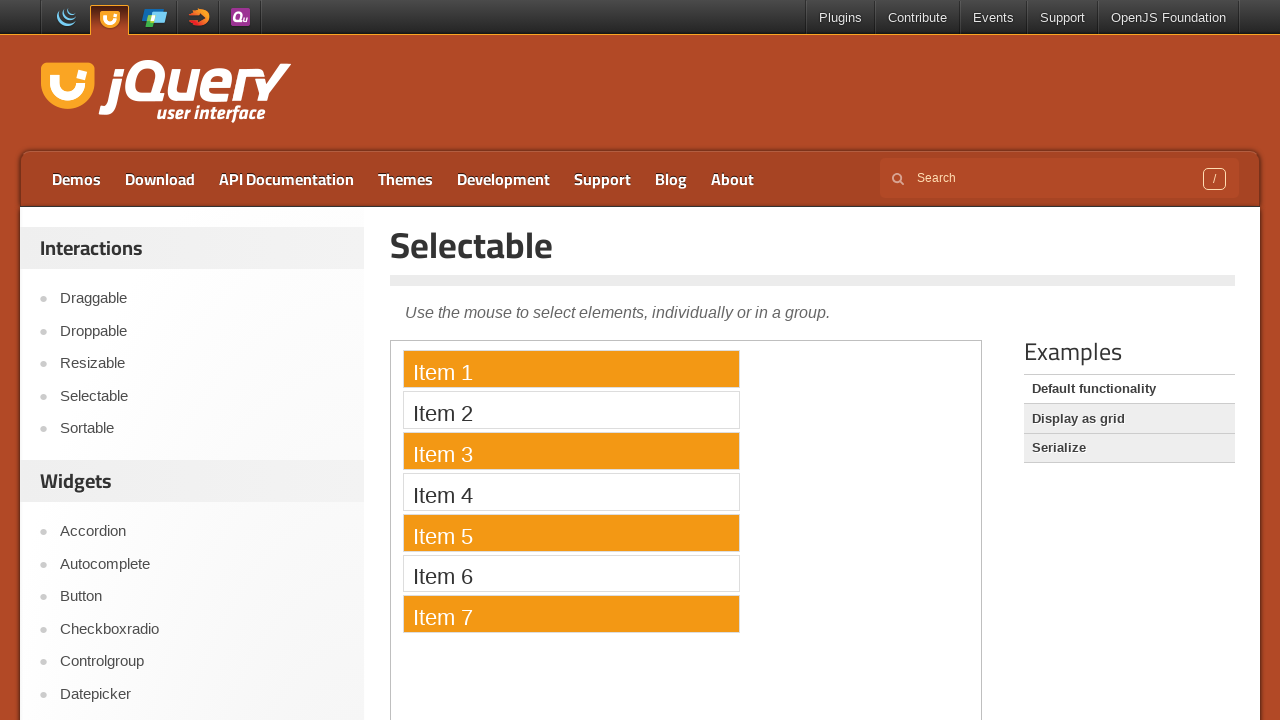

Ctrl+clicked Item 1 again to deselect at (571, 369) on iframe >> nth=0 >> internal:control=enter-frame >> xpath=//ol[@id='selectable']/
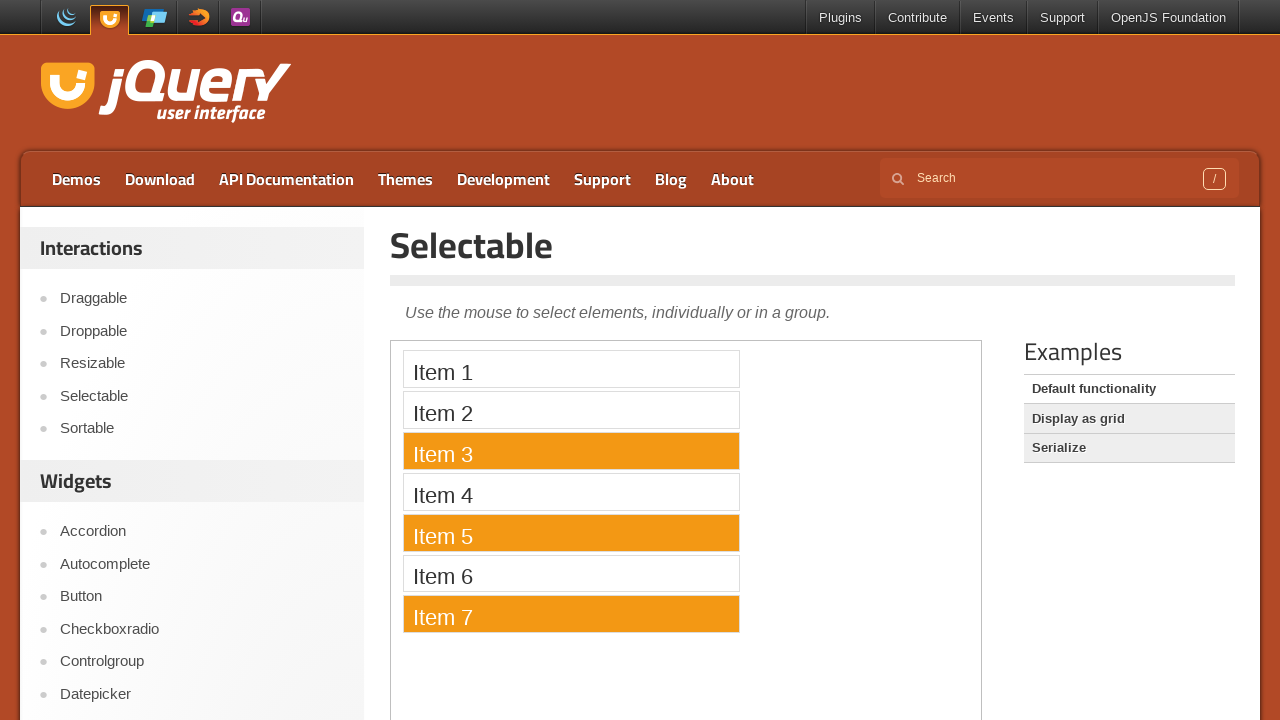

Released Control key
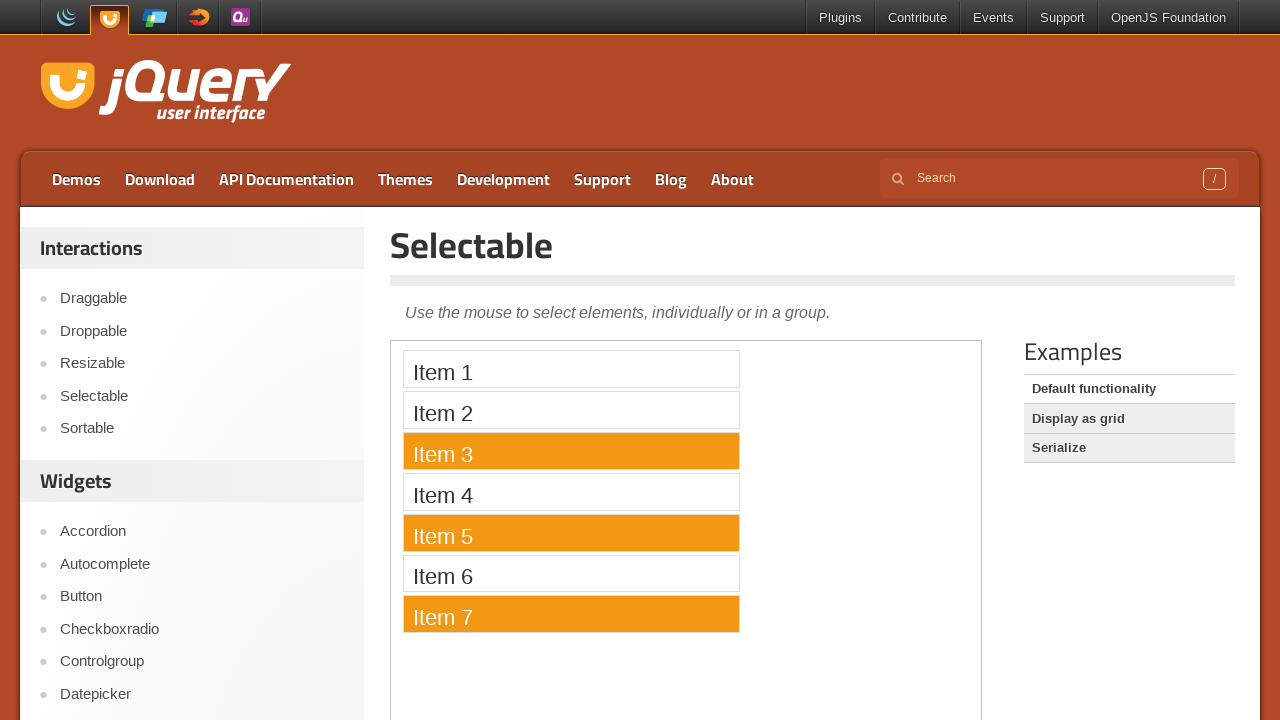

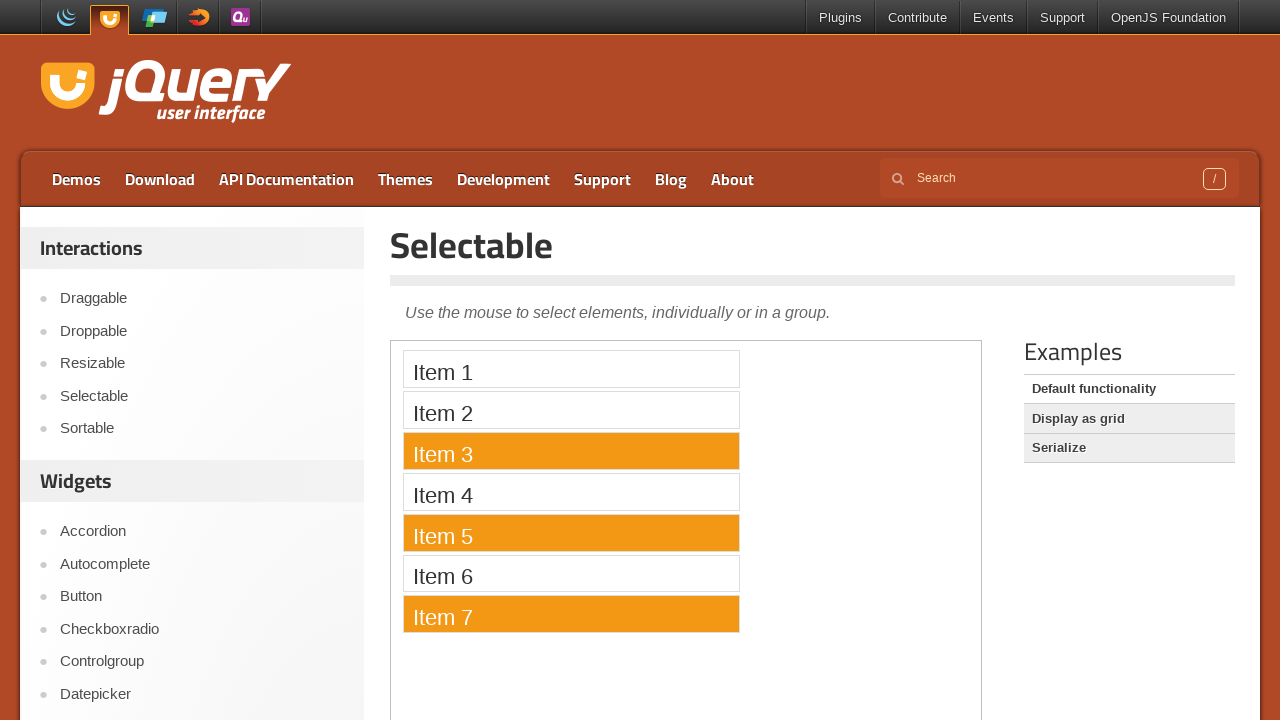